Tests text input functionality by entering text into an input field and clicking a button that updates its text based on the input value

Starting URL: http://uitestingplayground.com/textinput

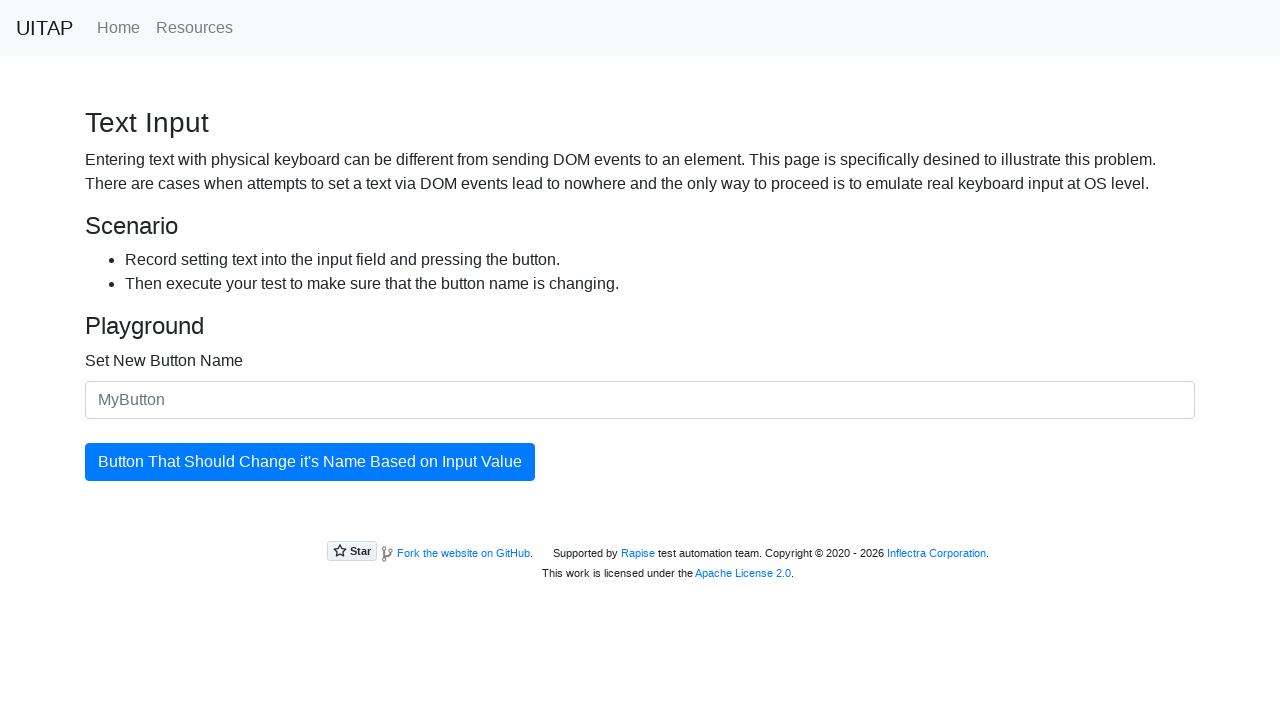

Filled input field with 'SkyPro' on #newButtonName
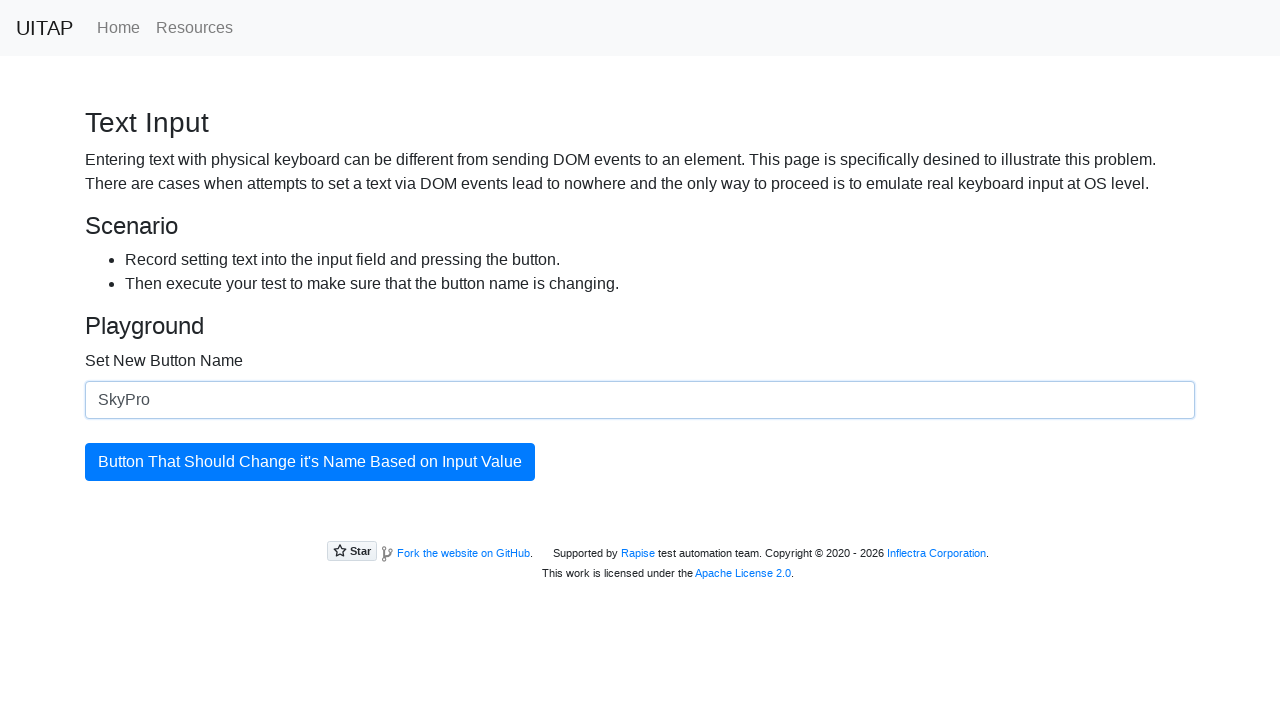

Clicked button to update its text at (310, 462) on #updatingButton
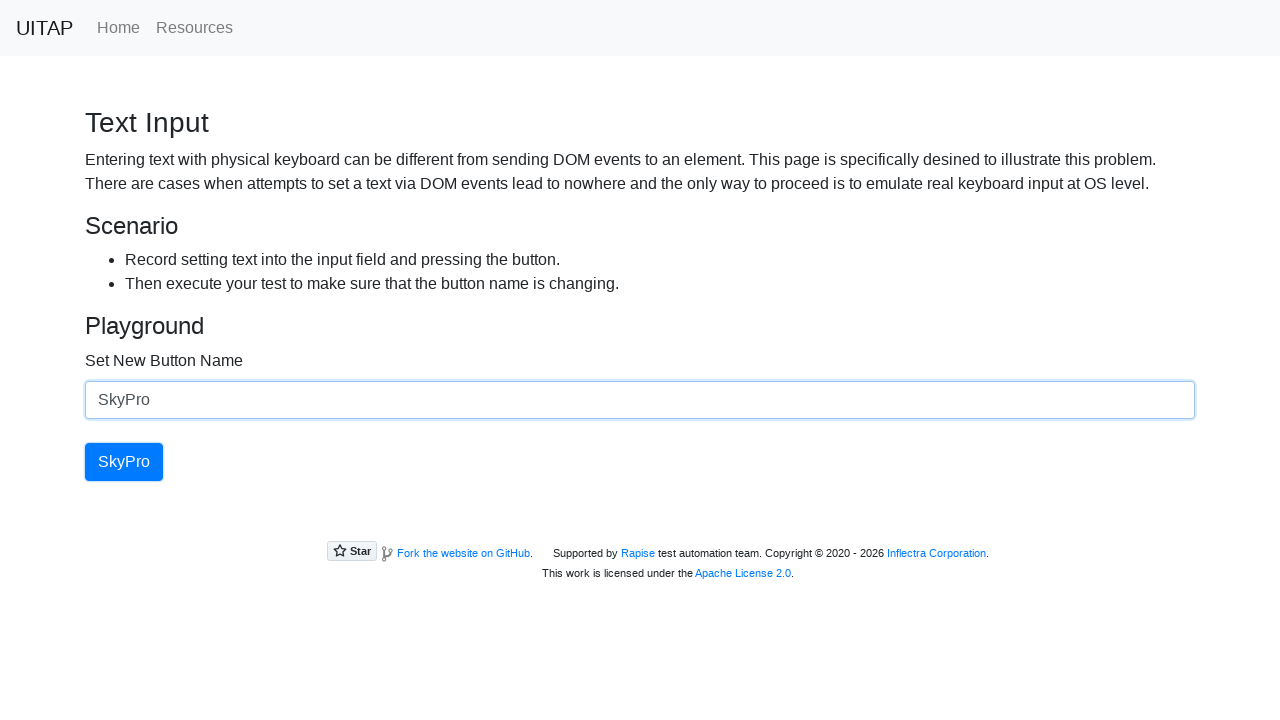

Button text updated to 'SkyPro'
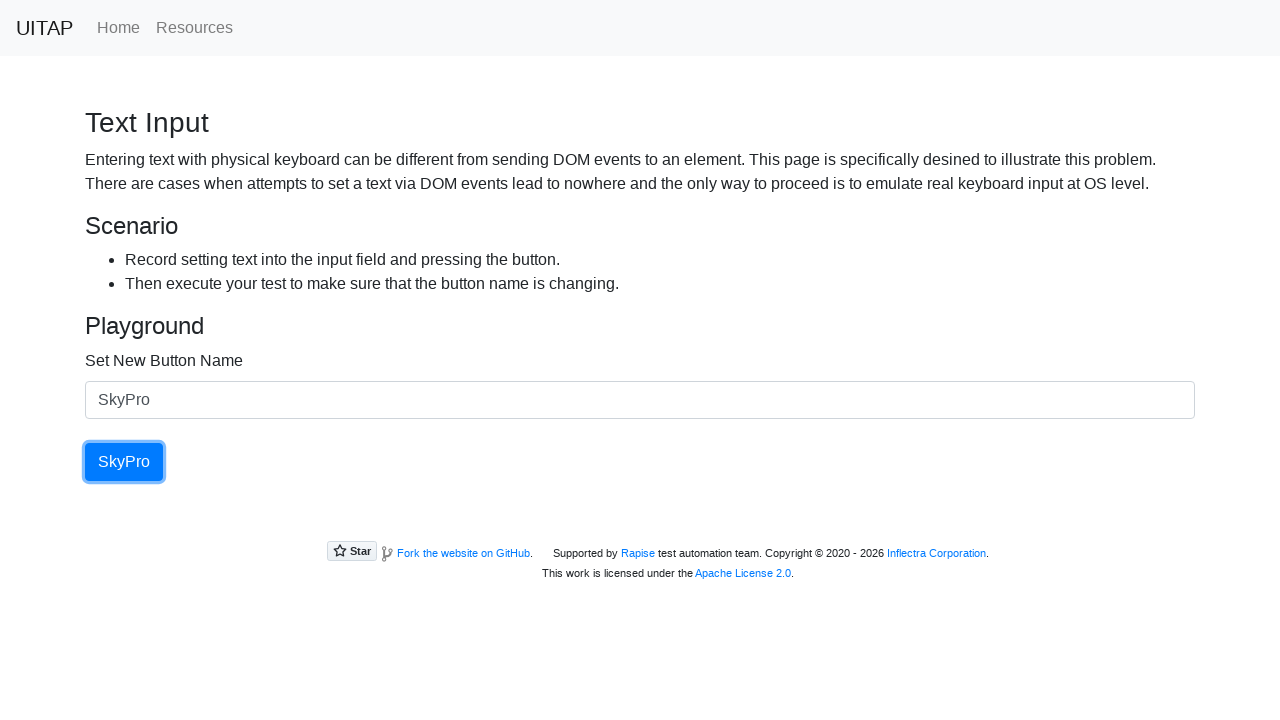

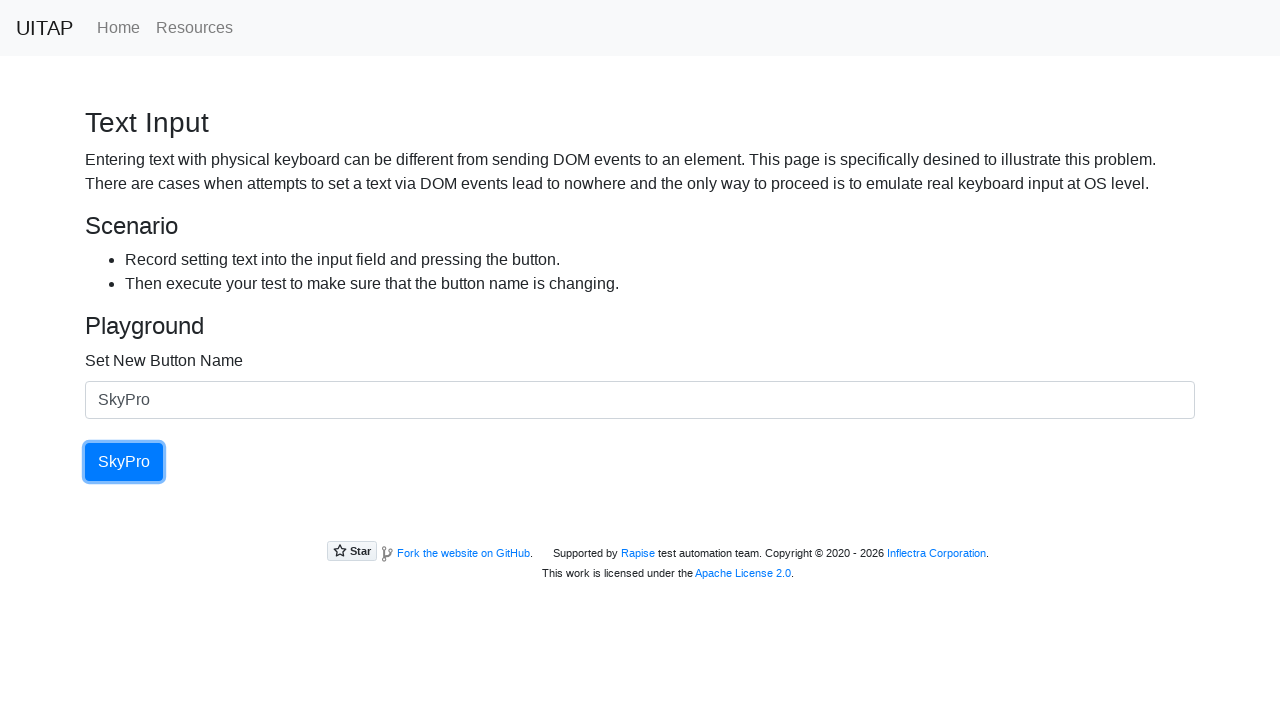